Tests that the instructions toggle button shows and hides the instructions section

Starting URL: https://asifarefinbonny.github.io/QuickDial/

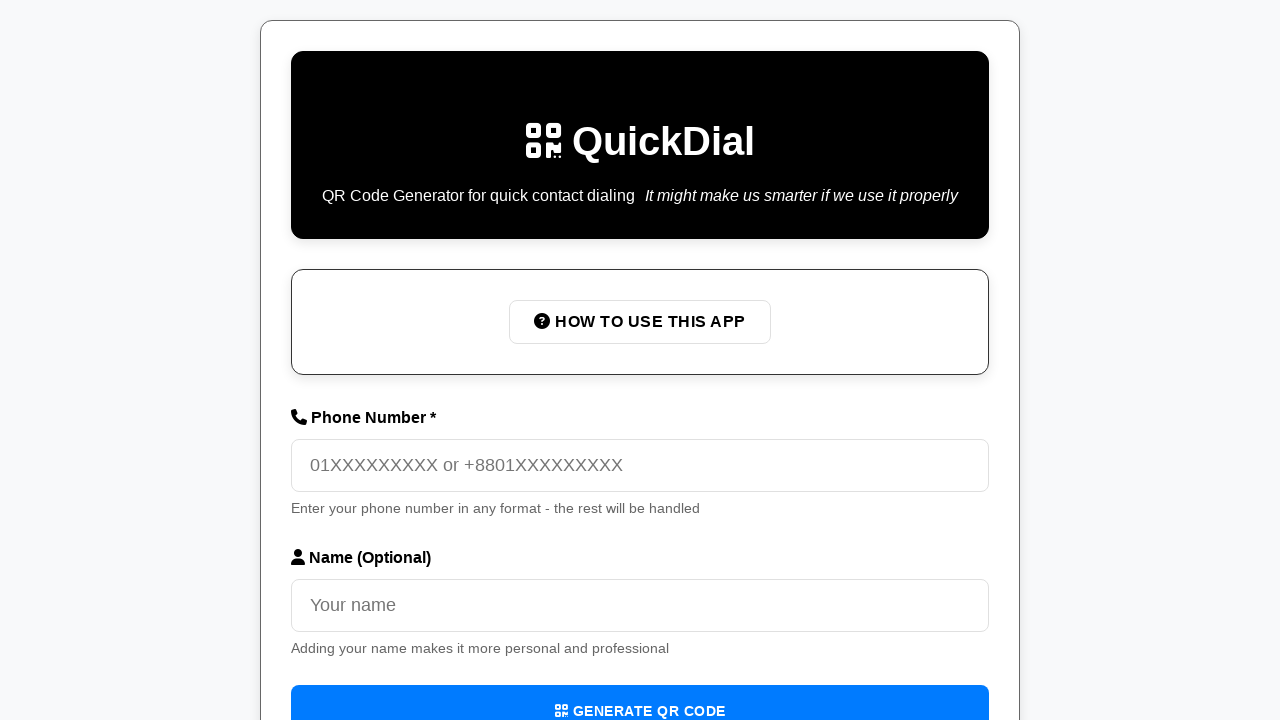

Located instructions toggle button
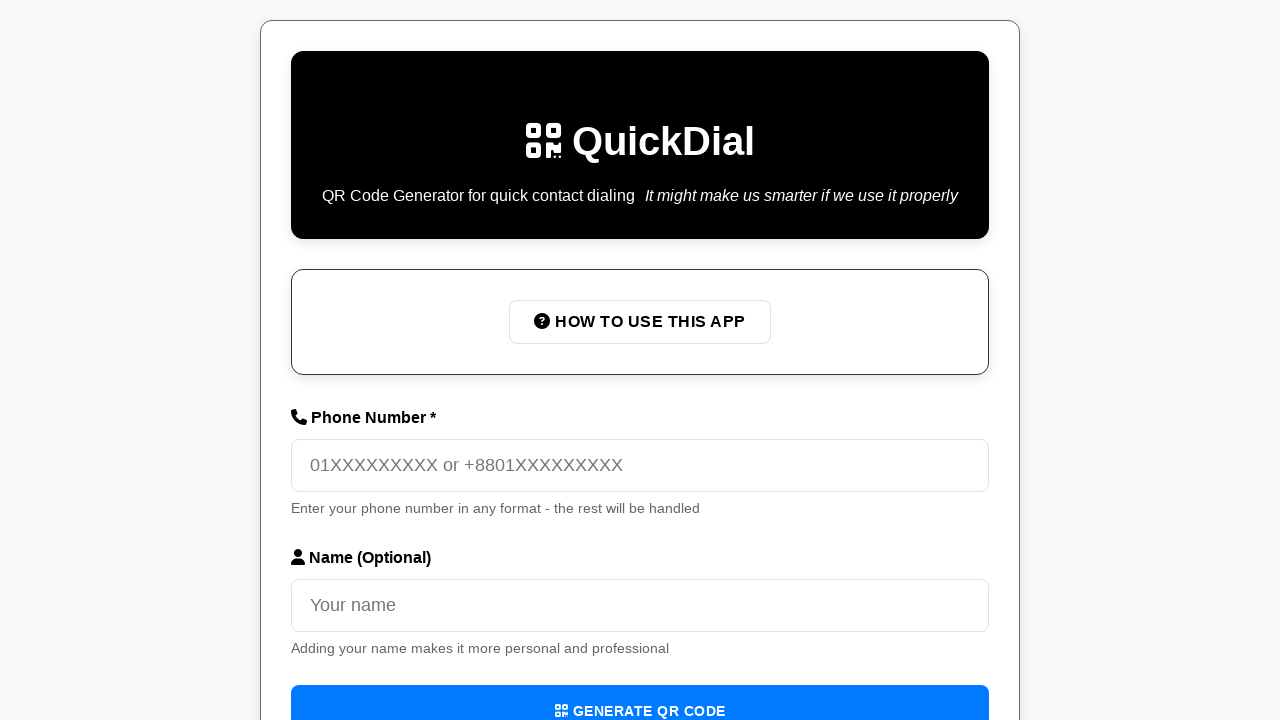

Verified instructions section is initially hidden
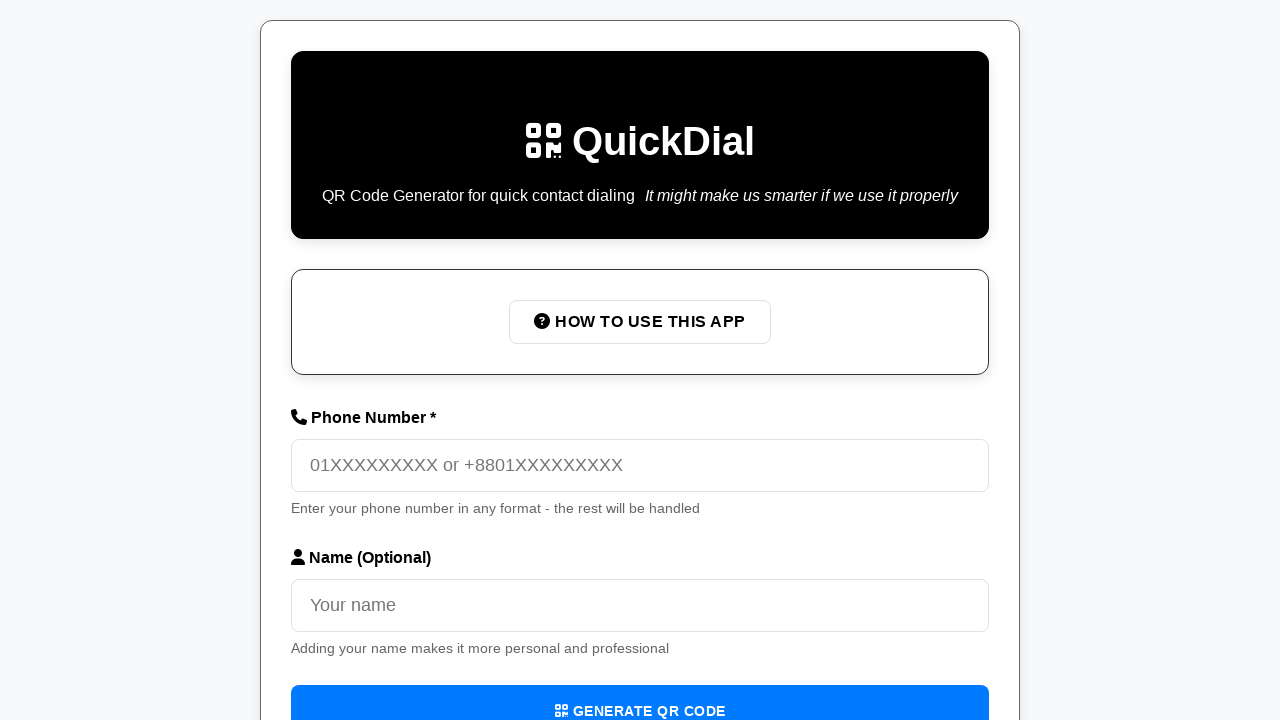

Clicked instructions toggle button to show instructions at (640, 322) on internal:role=button[name=/How to Use This App/i]
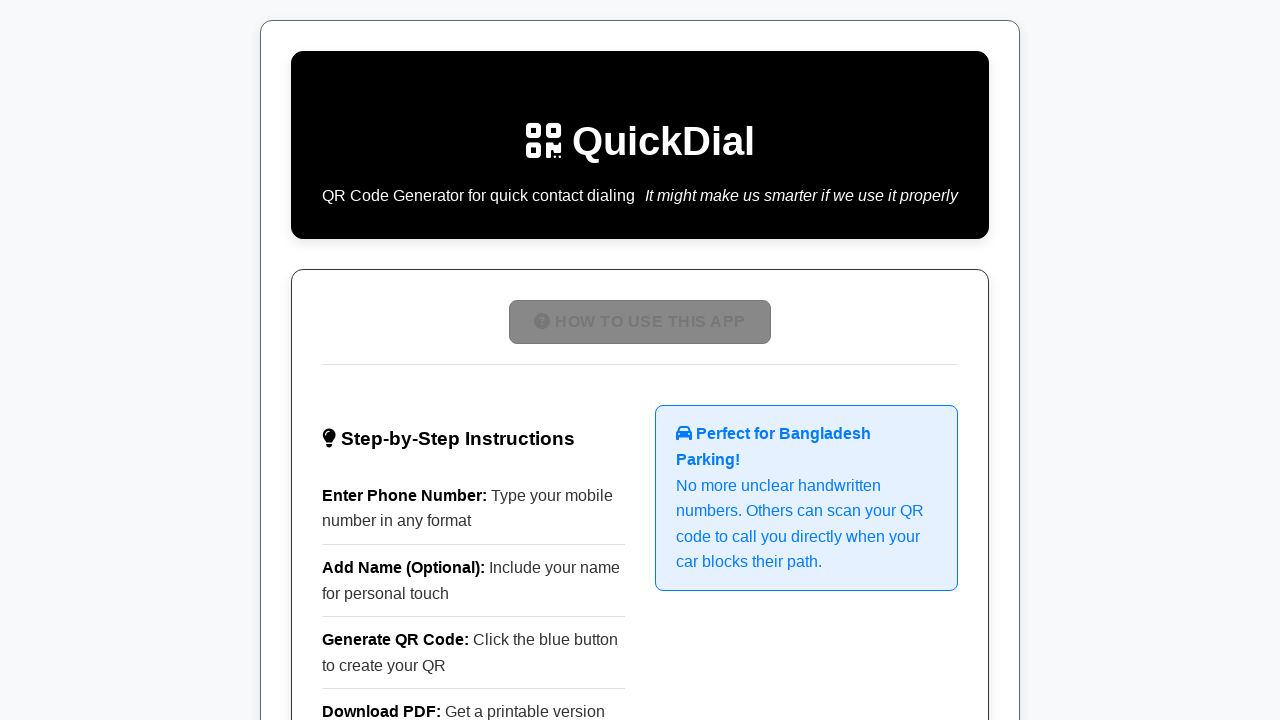

Verified instructions section is now visible
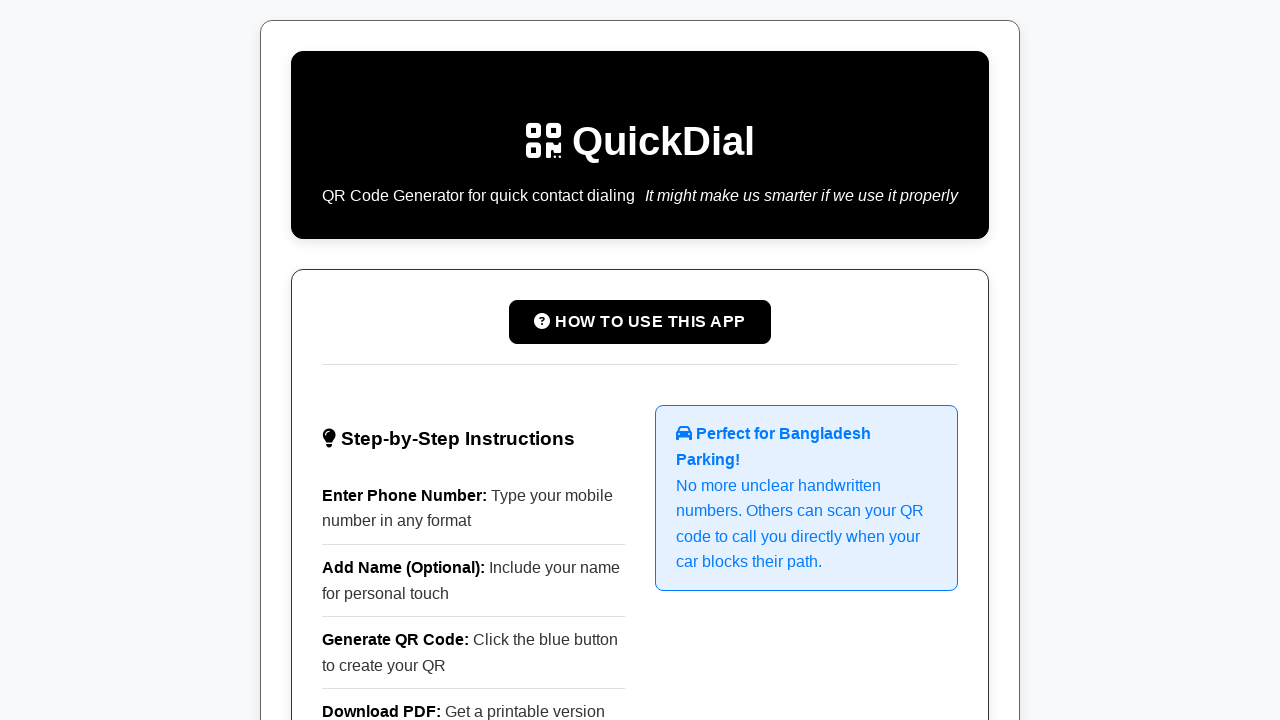

Clicked instructions toggle button to hide instructions at (640, 322) on internal:role=button[name=/How to Use This App/i]
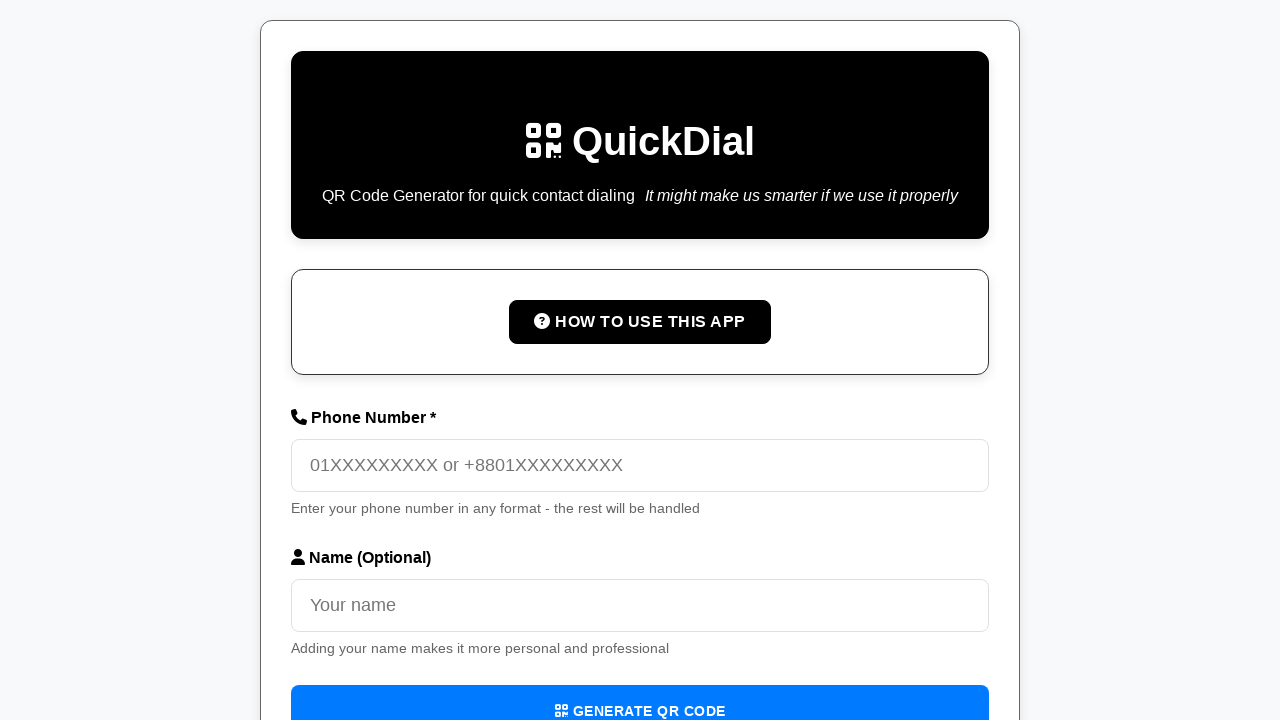

Verified instructions section is hidden again
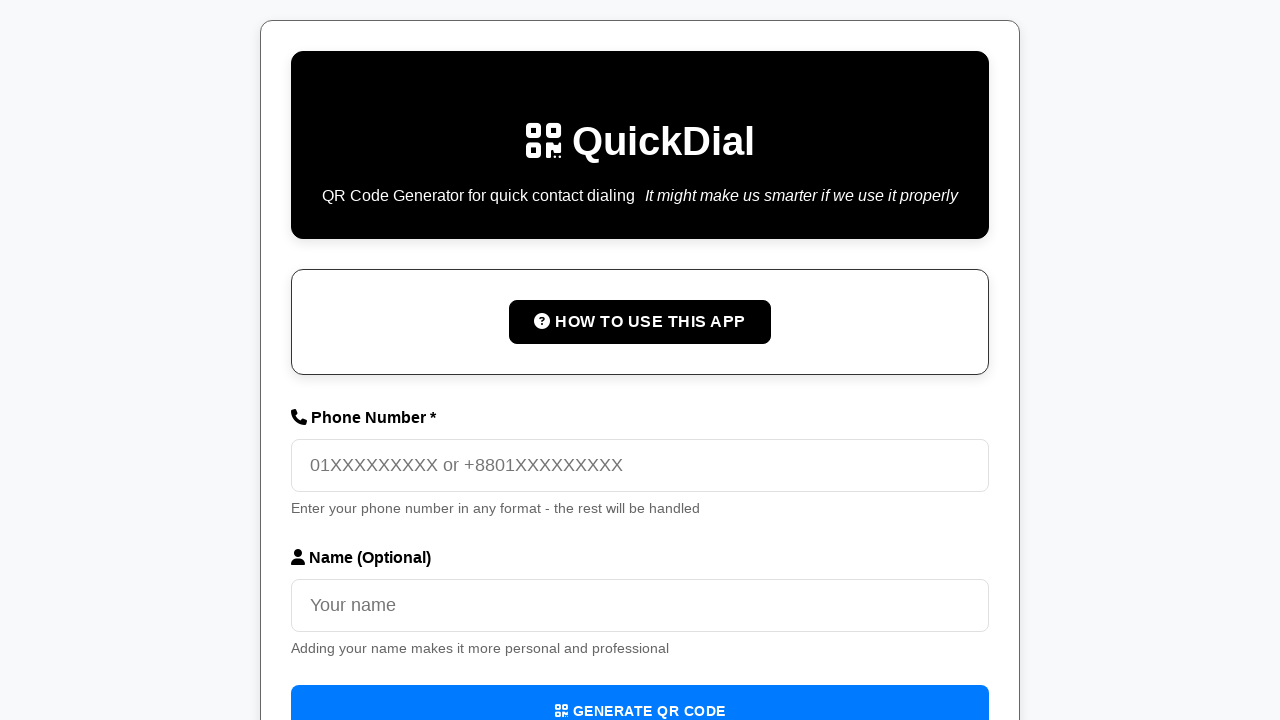

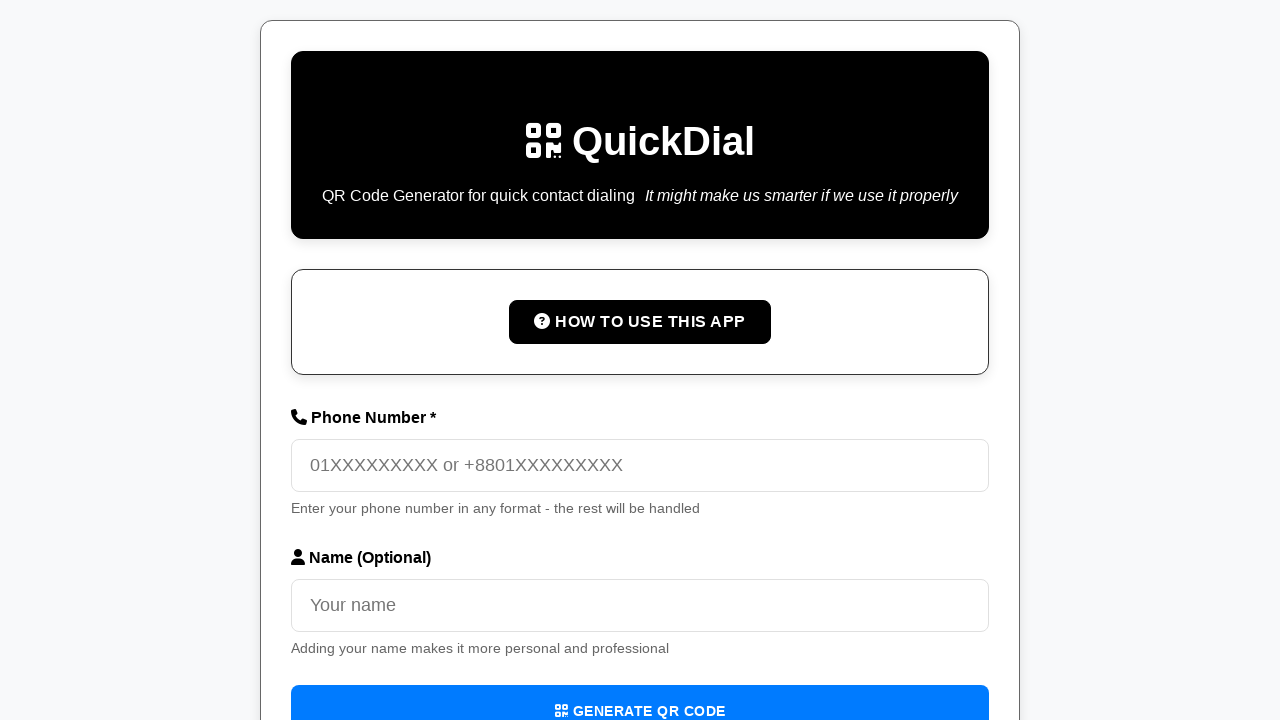